Tests e-commerce add to cart functionality by clicking on a product's Add to Cart button and verifying the product appears in the cart

Starting URL: https://bstackdemo.com/

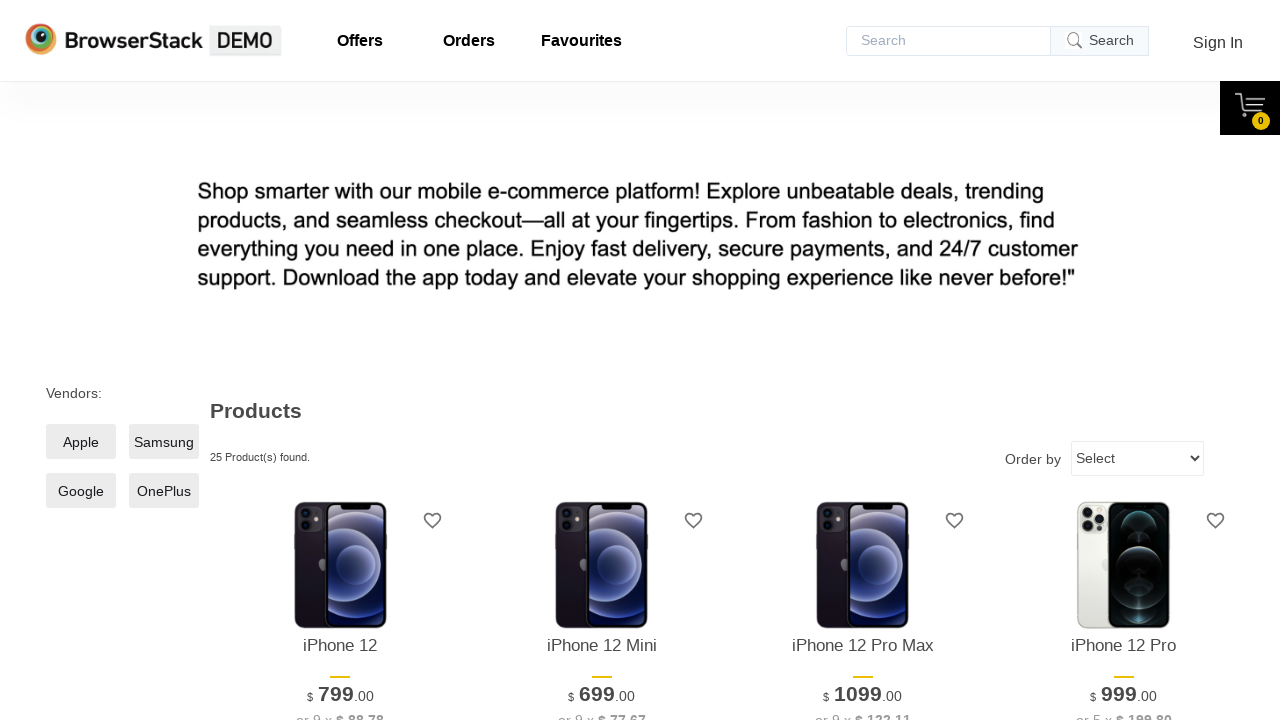

Waited for first product to be visible
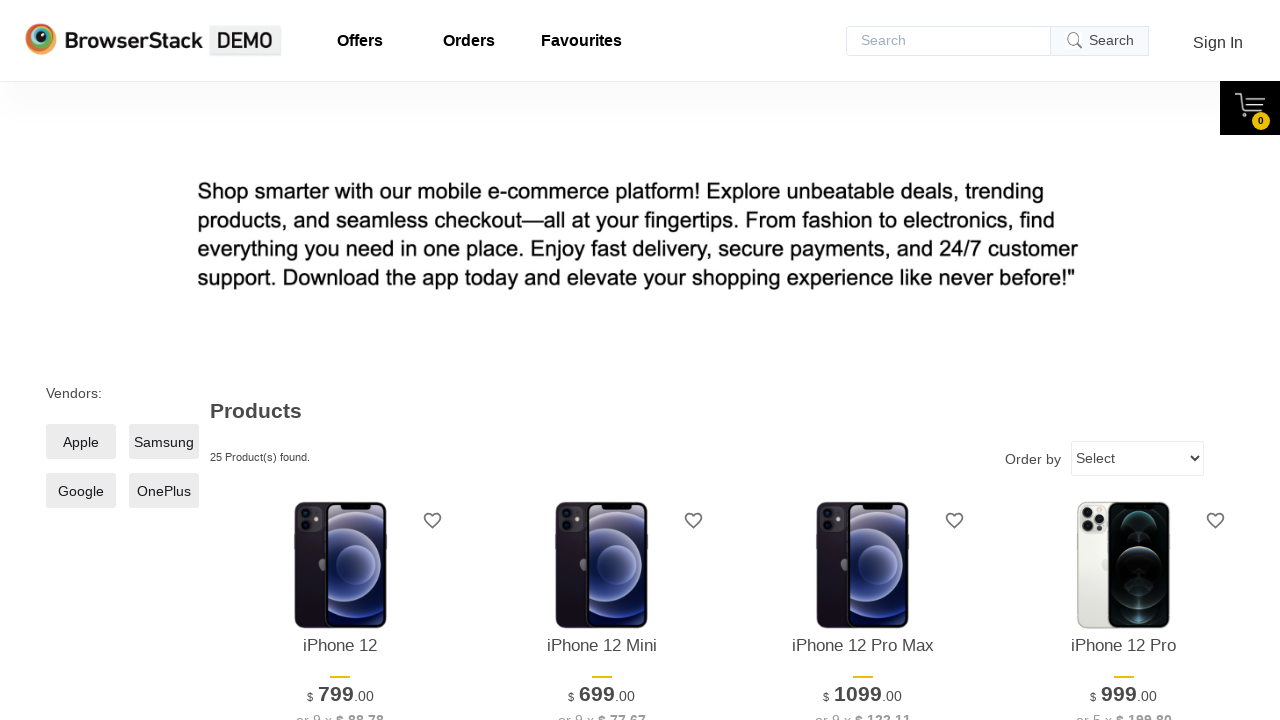

Clicked Add to Cart button for first product at (340, 361) on xpath=//*[@id="1"]/div[4]
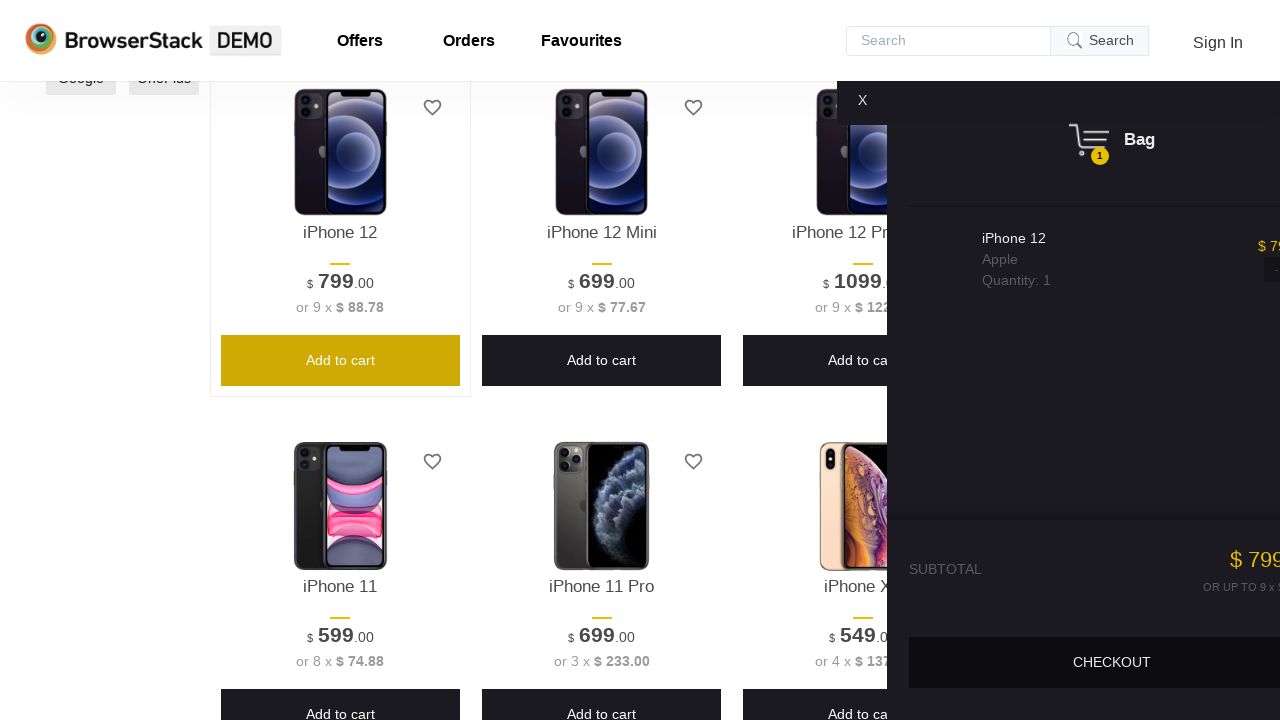

Product appeared in cart pane, confirming successful addition to cart
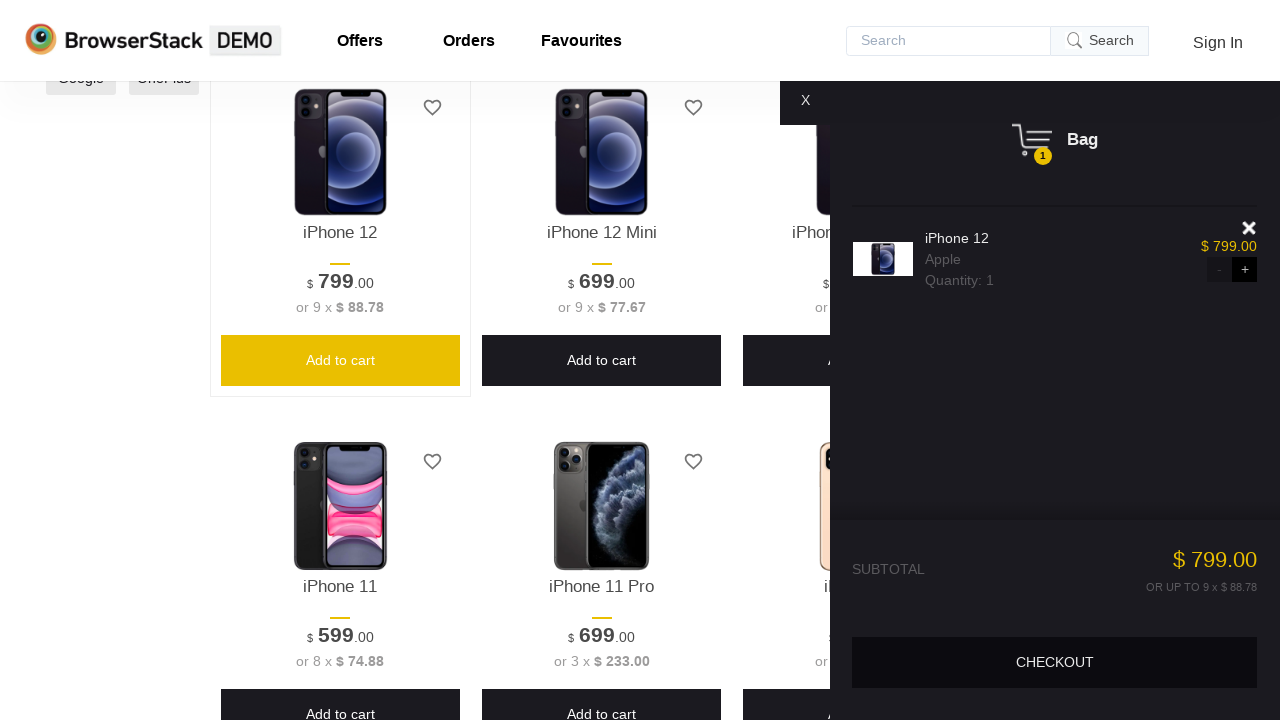

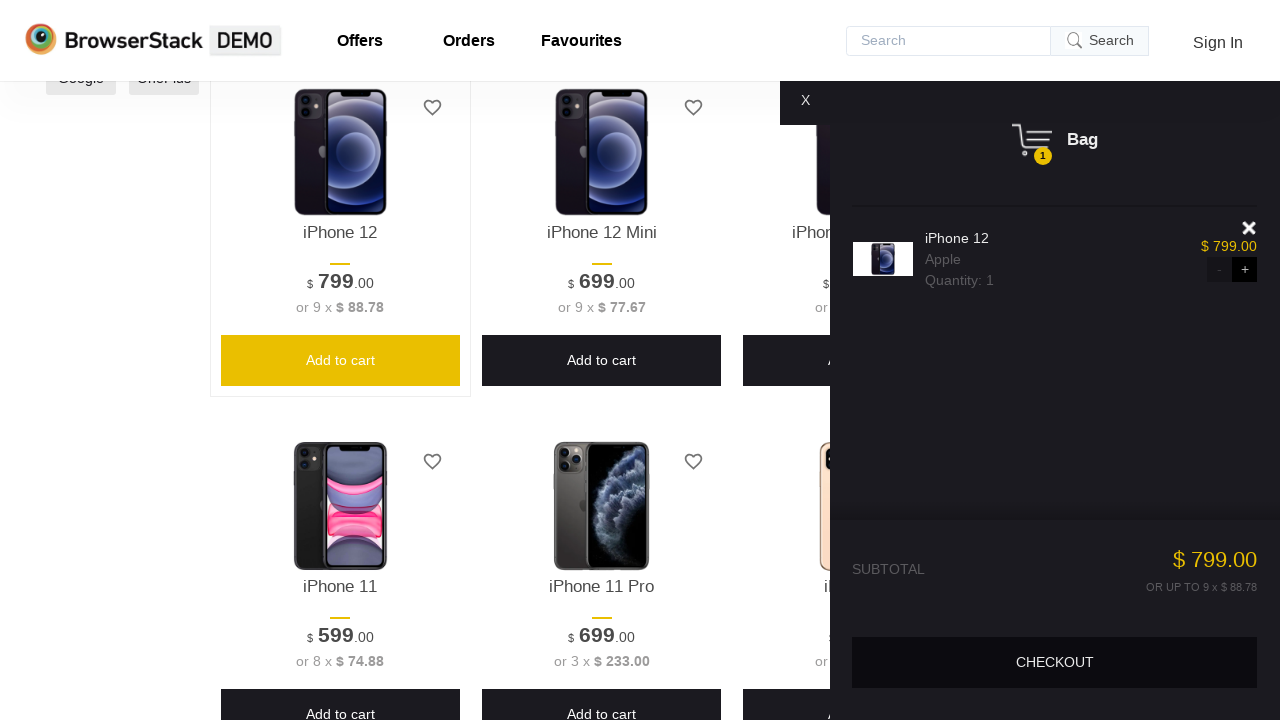